Tests a slow calculator application by performing a simple addition operation (1+2) and waiting for the result to be displayed

Starting URL: https://bonigarcia.dev/selenium-webdriver-java/slow-calculator.html

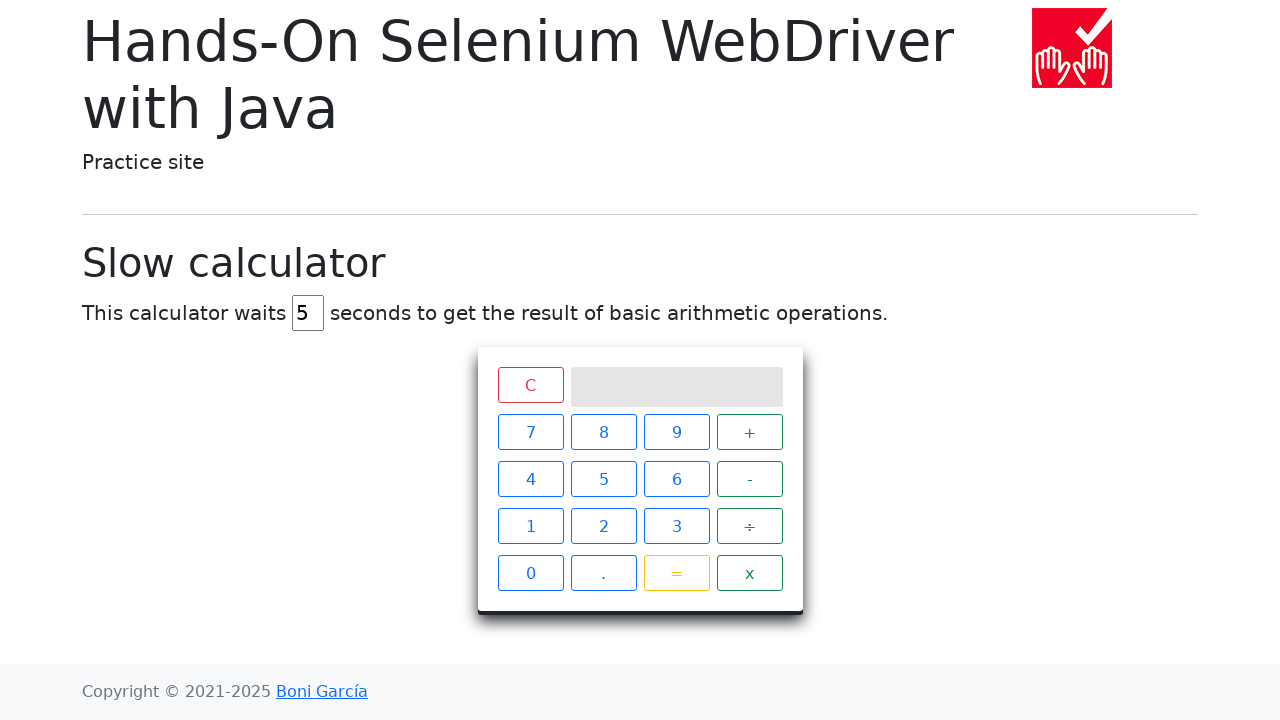

Navigated to slow calculator application
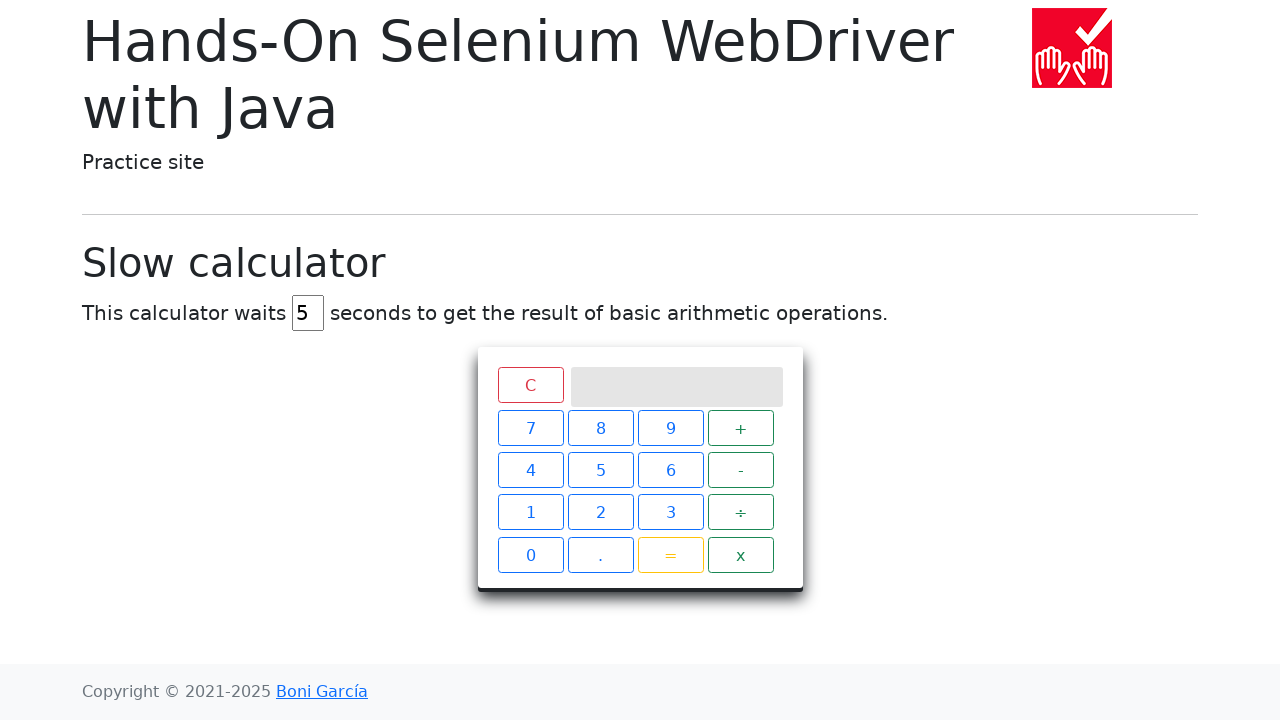

Clicked number 1 at (530, 526) on xpath=//span[text()='1']
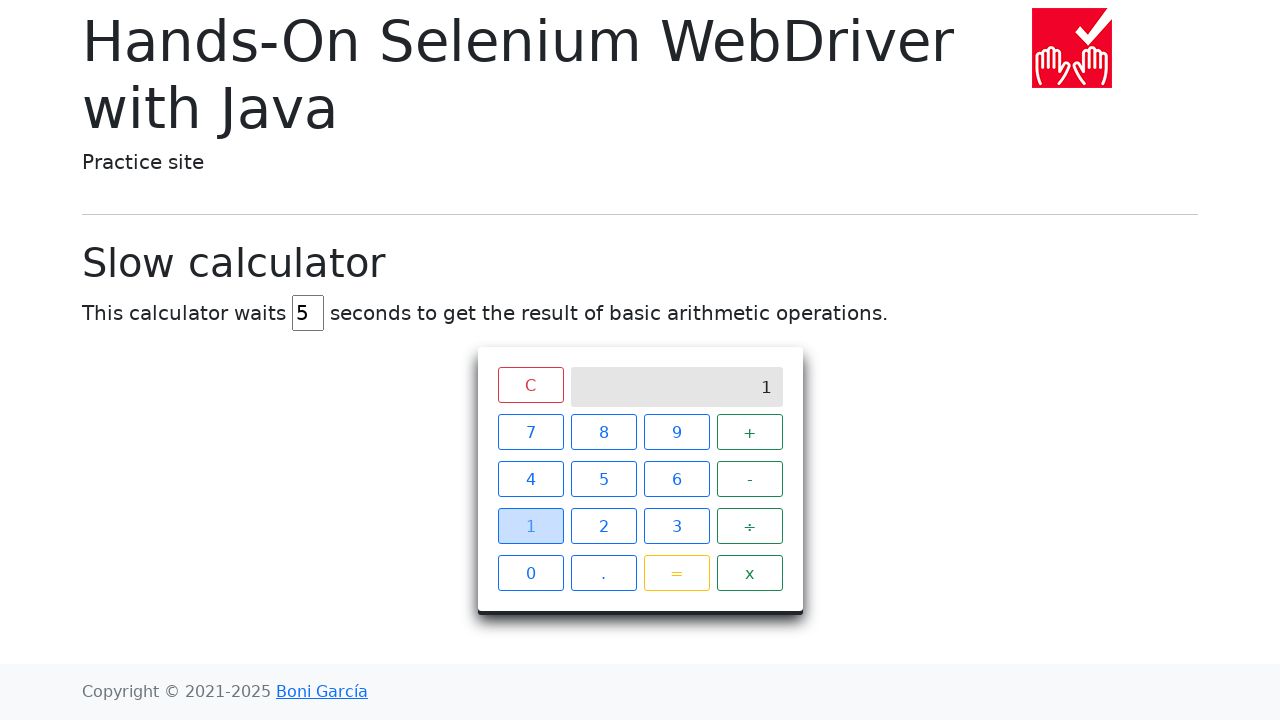

Clicked plus operator at (750, 432) on xpath=//span[text()='+']
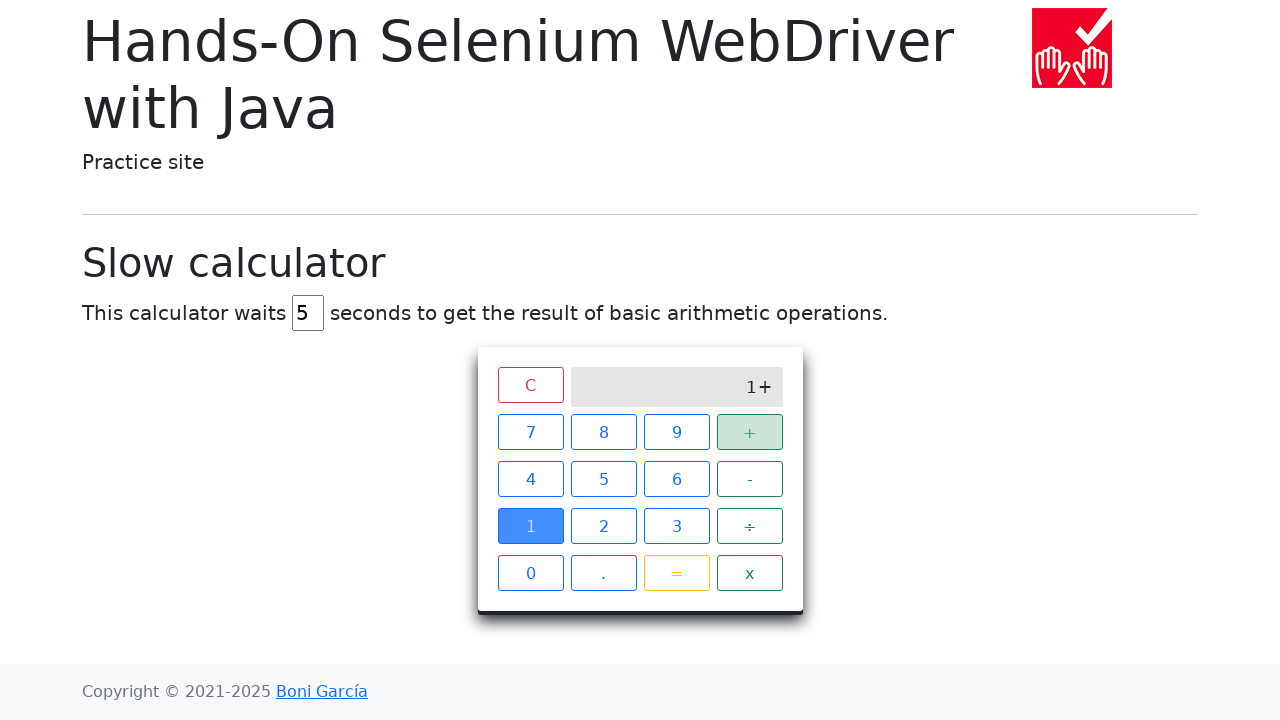

Clicked number 2 at (604, 526) on xpath=//span[text()='2']
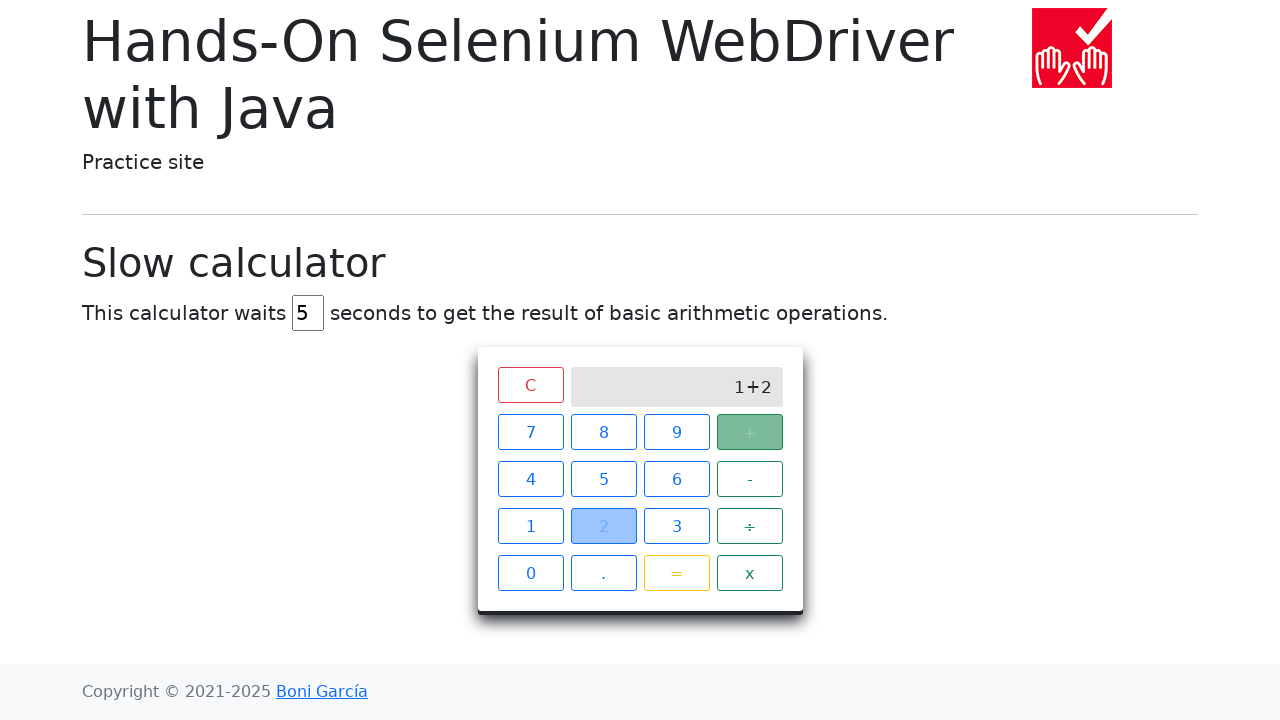

Clicked equals button to perform calculation at (676, 573) on xpath=//span[text()='=']
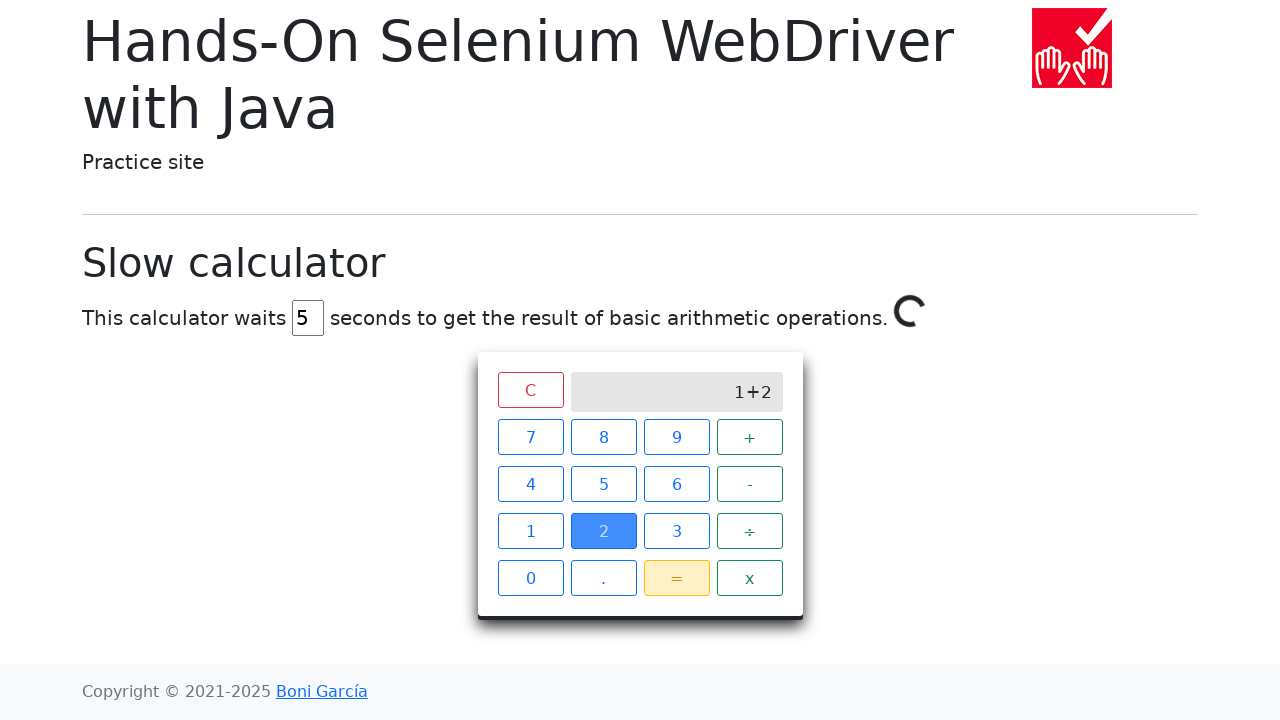

Calculation completed and spinner disappeared
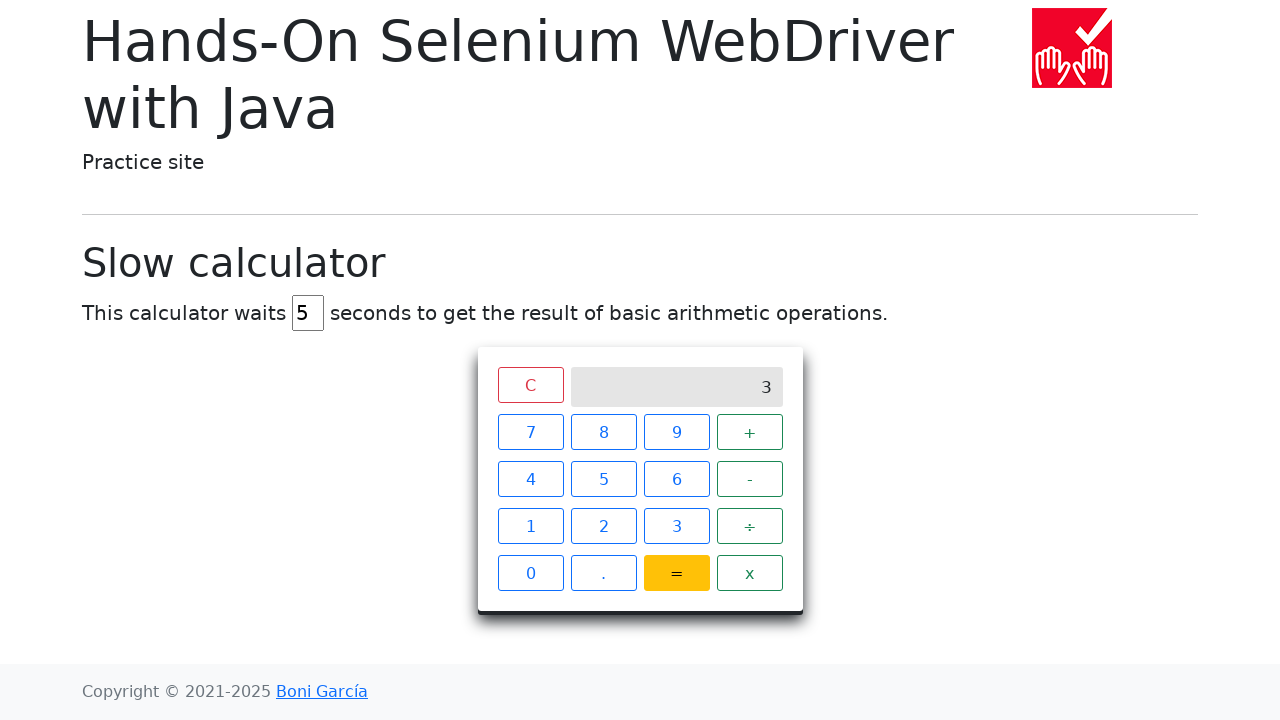

Retrieved calculation result: 3
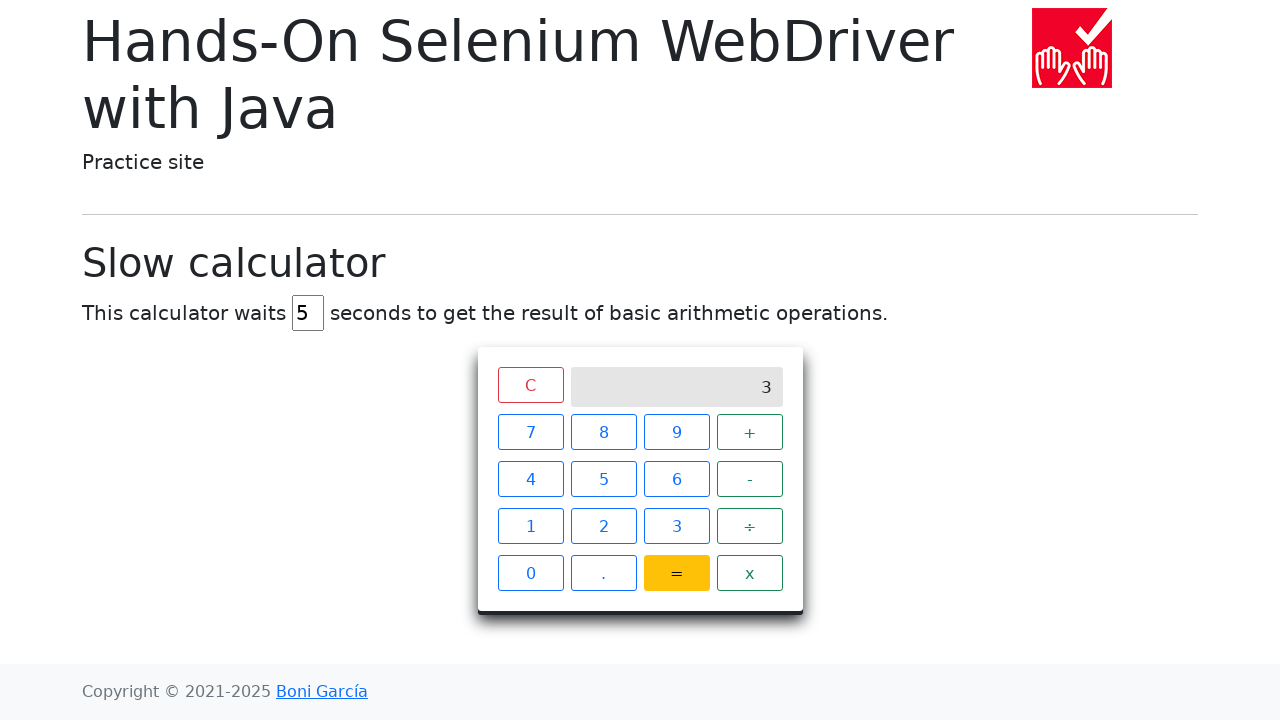

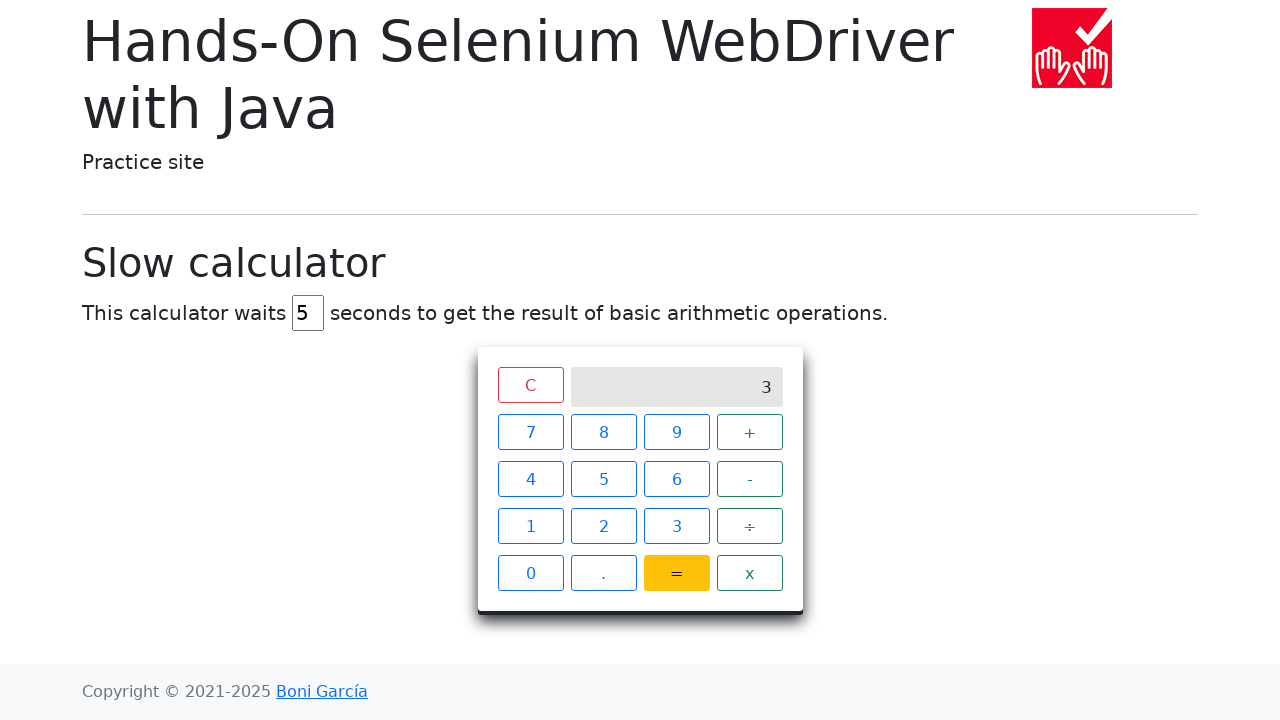